Navigates to syntaxprojects.com, clicks the "Start Practising" button, then clicks on the "Simple Form Demo" link from the practice menu.

Starting URL: http://syntaxprojects.com/

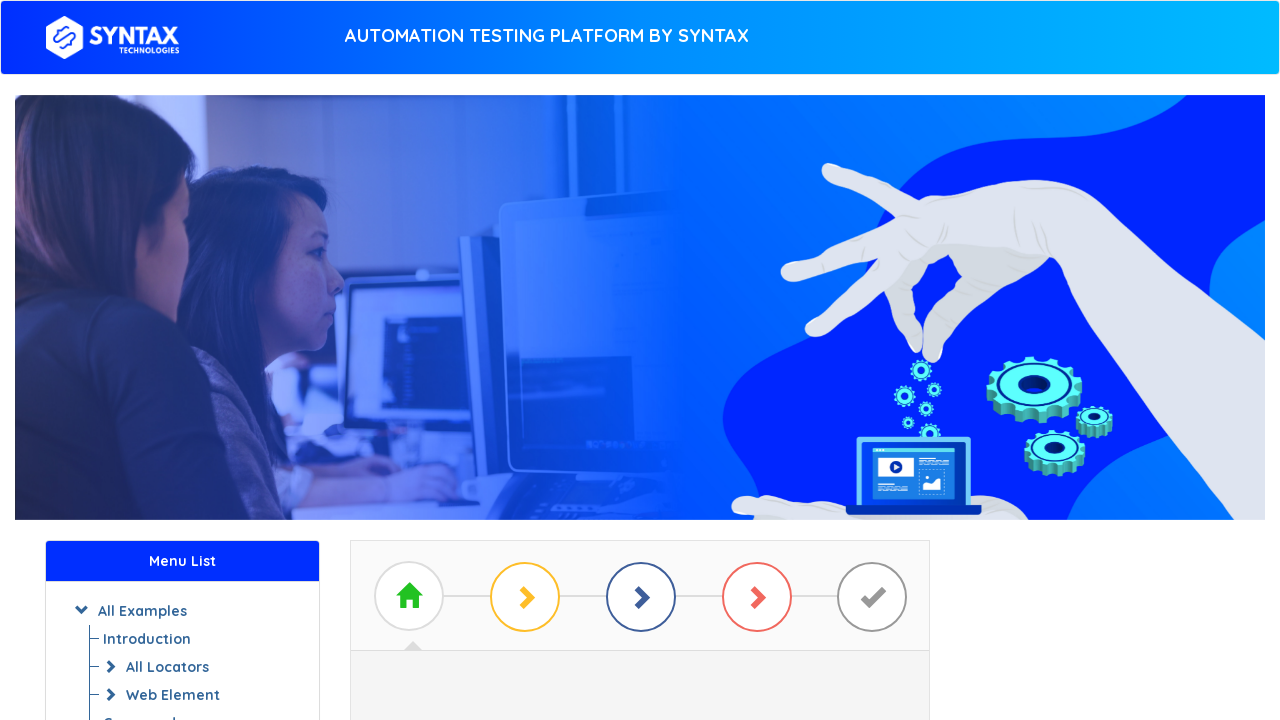

Clicked 'Start Practising' button at (640, 372) on xpath=//a[text()=' Start Practising ']
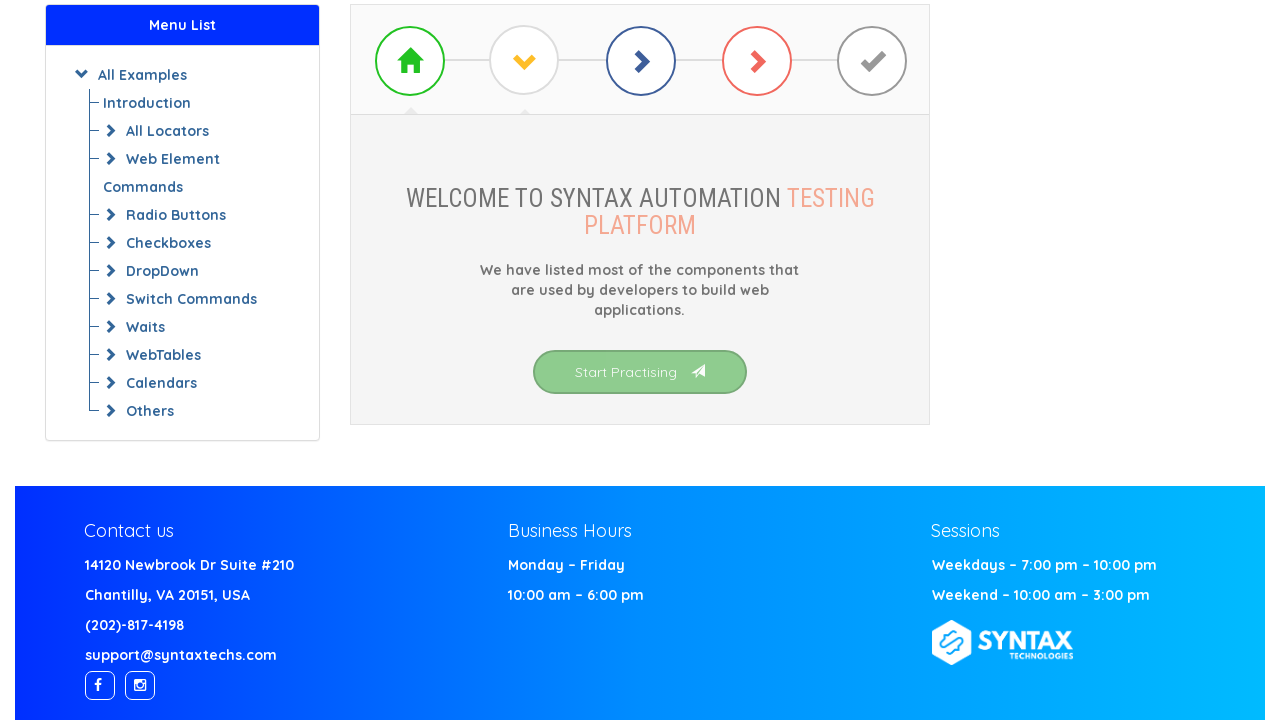

Waited for 'Simple Form Demo' link to load
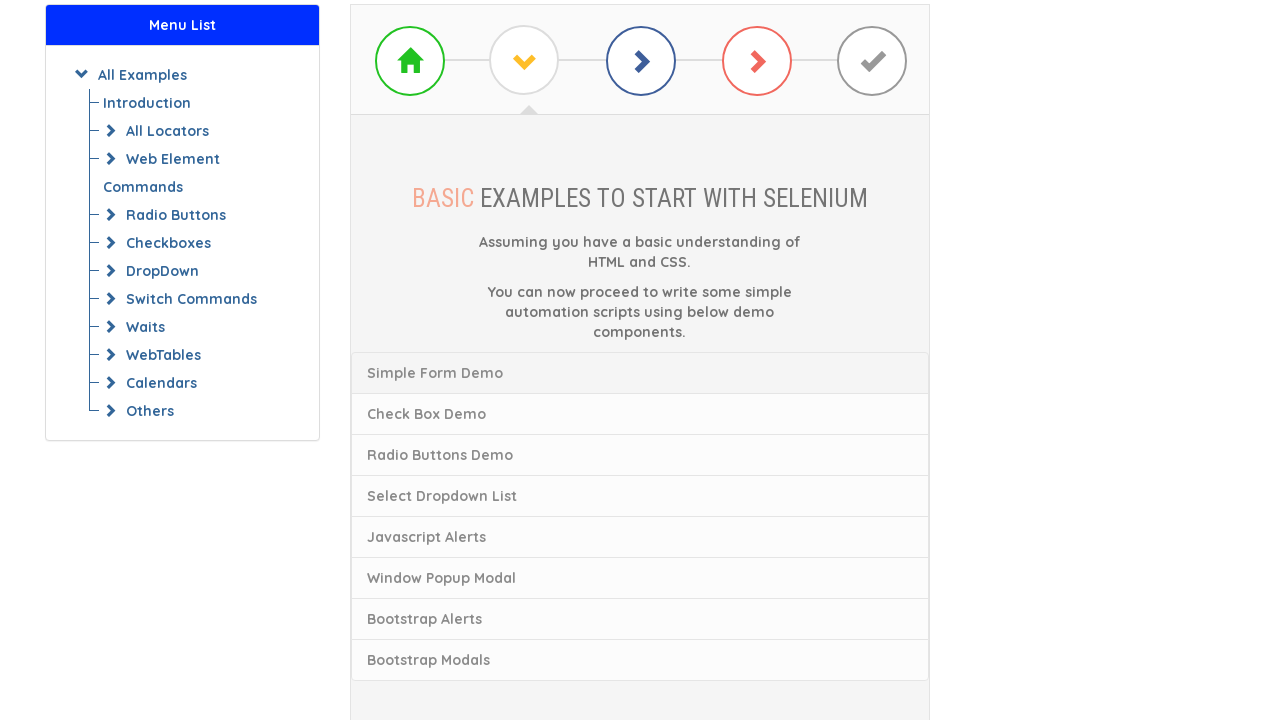

Clicked on 'Simple Form Demo' link from practice menu at (640, 373) on xpath=//a[@class='list-group-item' and @href='basic-first-form-demo.php']
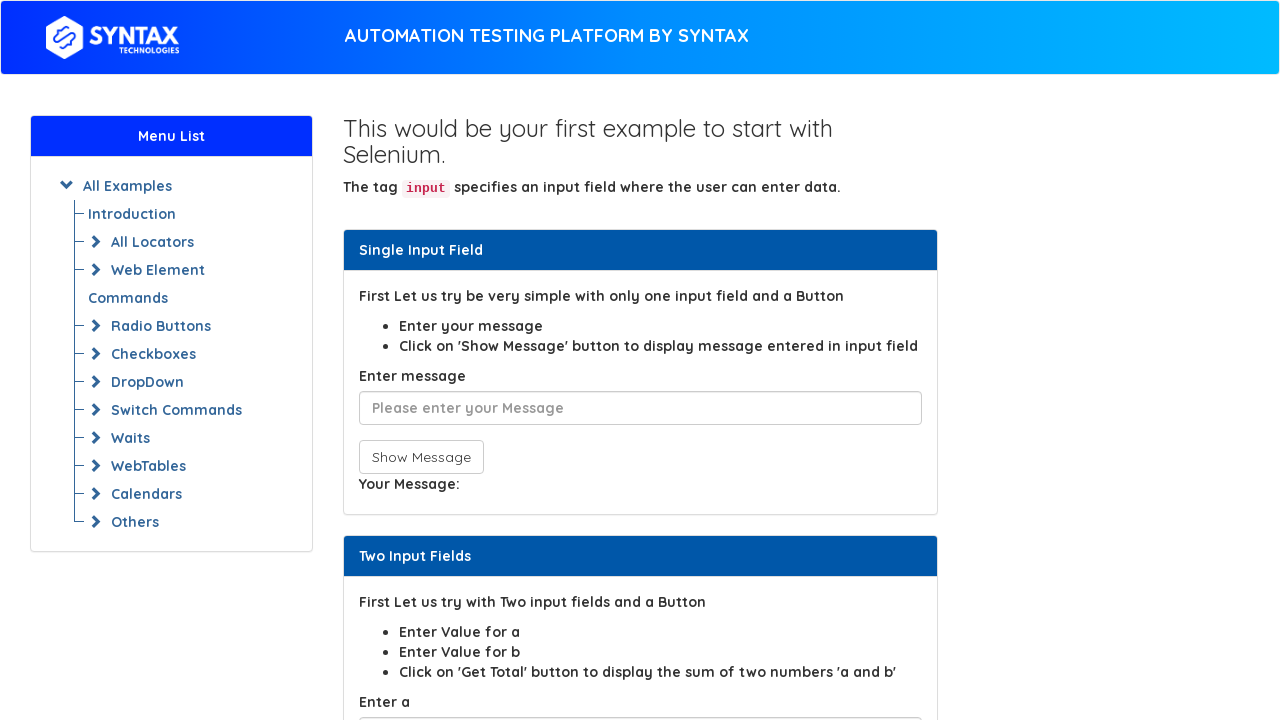

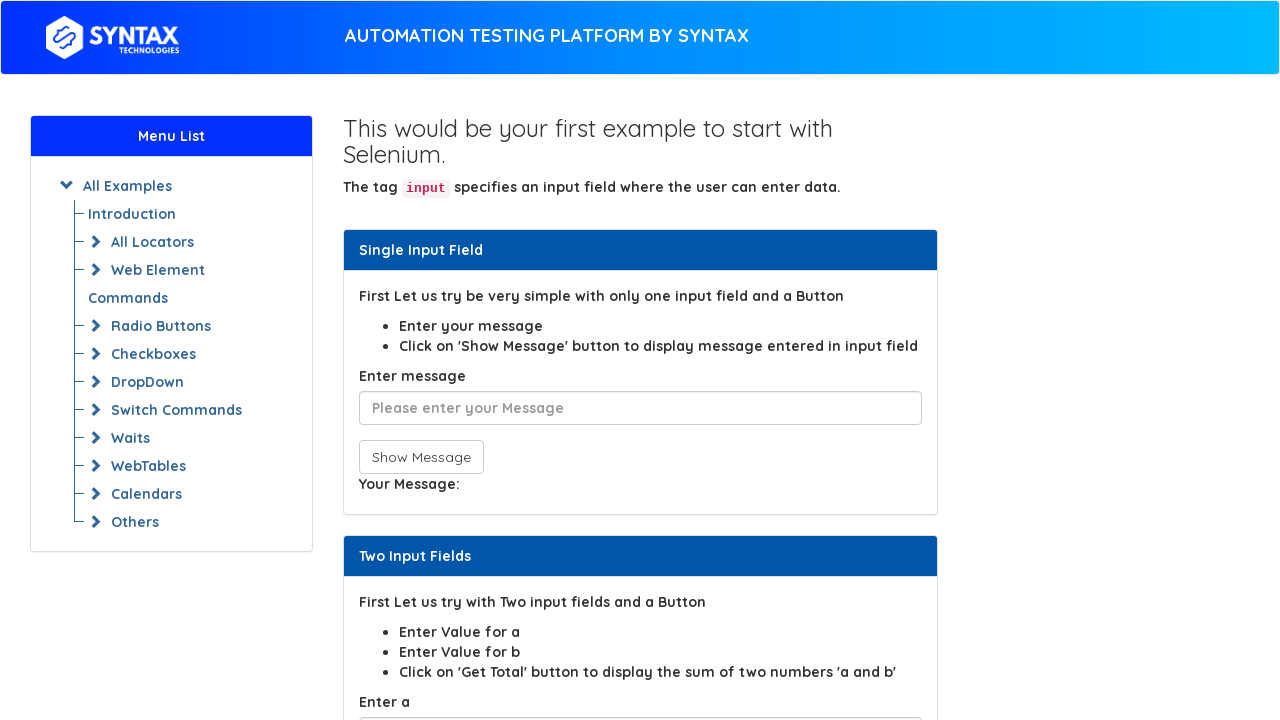